Tests injecting jQuery and jQuery Growl library into a page via JavaScript execution, then displays a notification message on the page.

Starting URL: http://the-internet.herokuapp.com

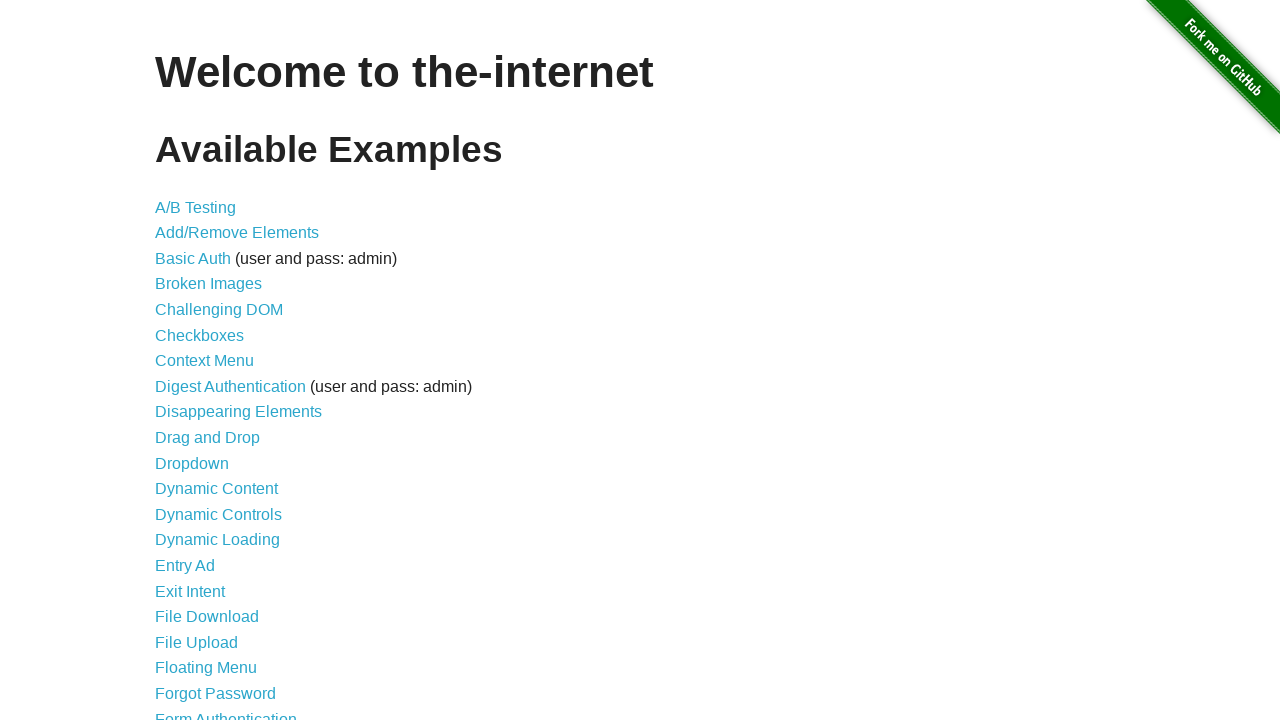

Injected jQuery library into the page
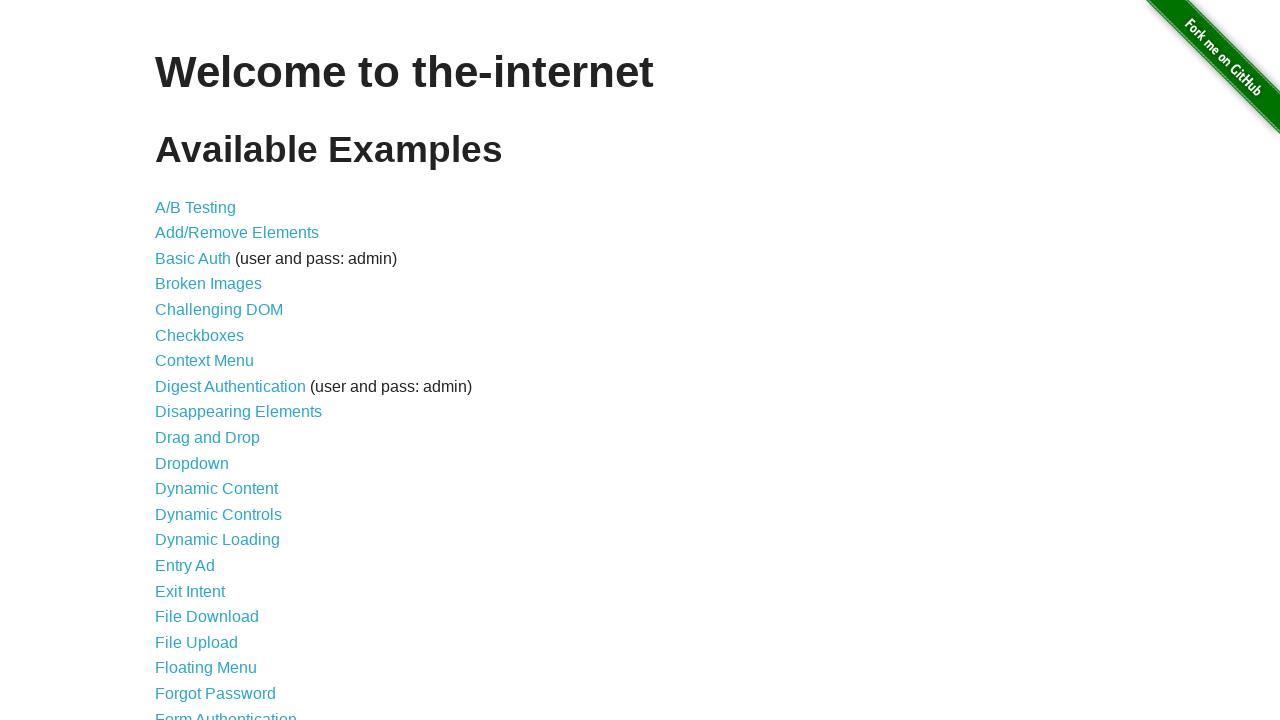

jQuery library loaded successfully
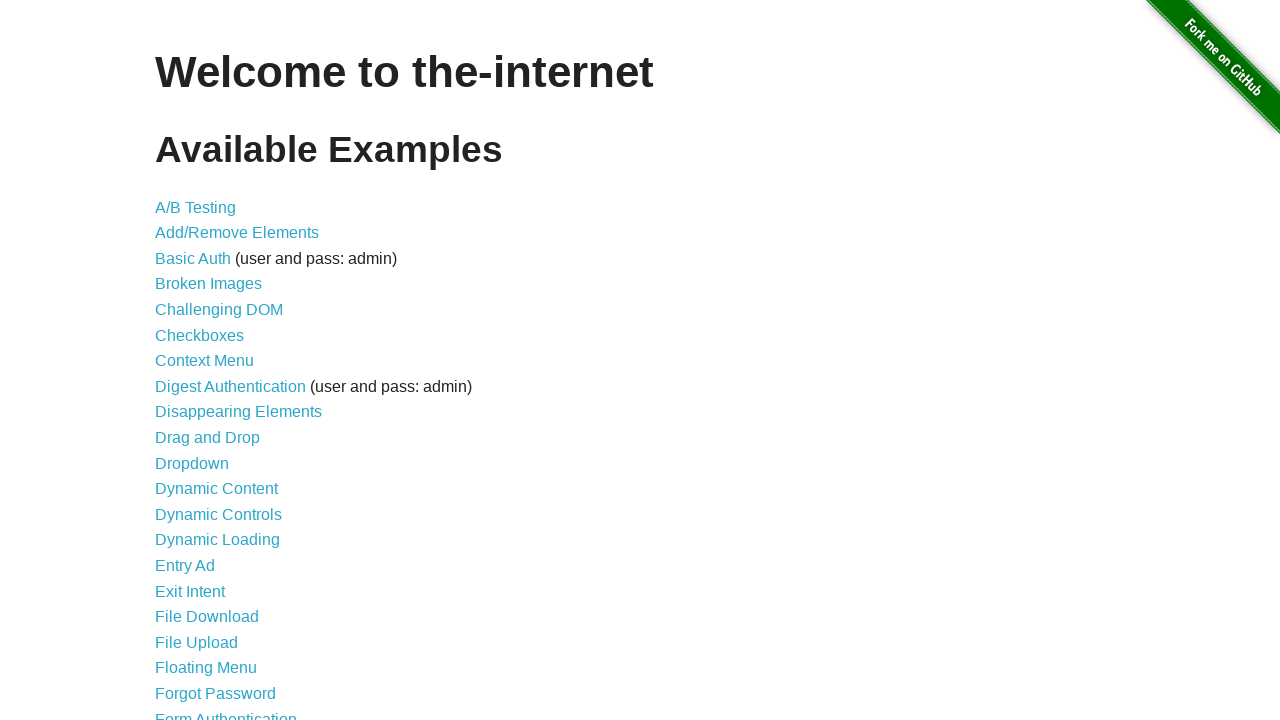

Injected jQuery Growl library into the page
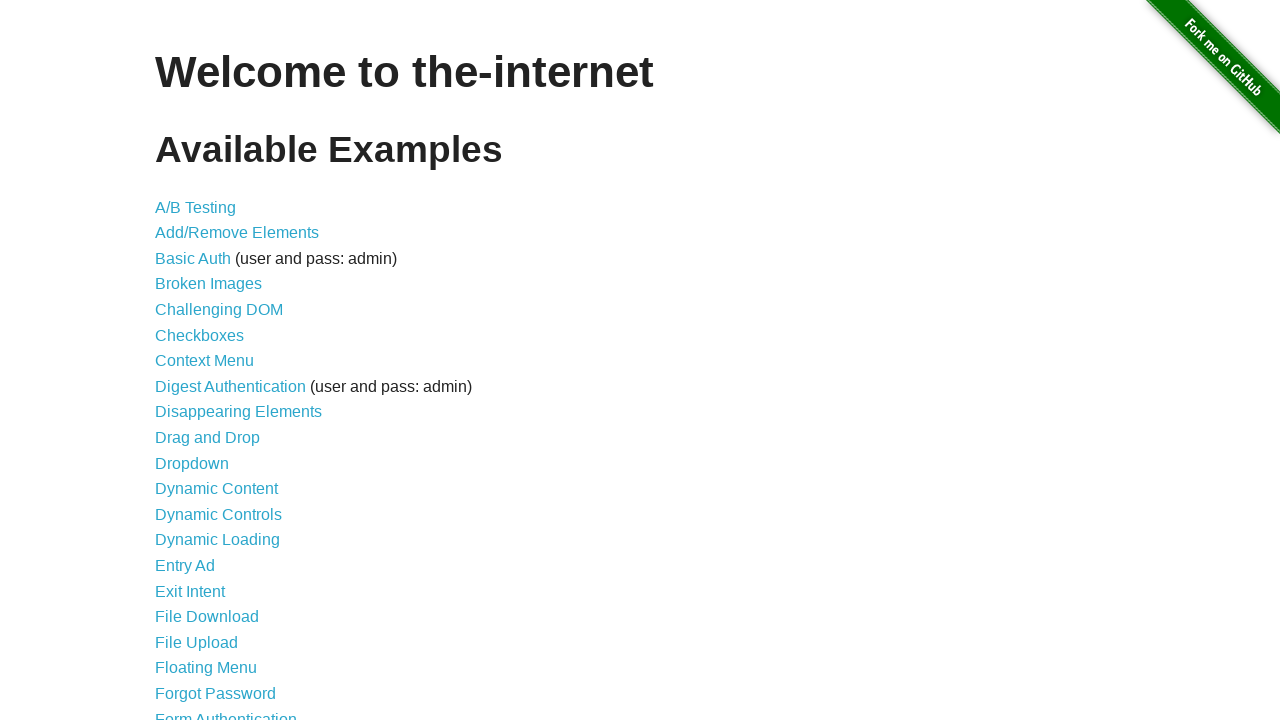

jQuery Growl library loaded successfully
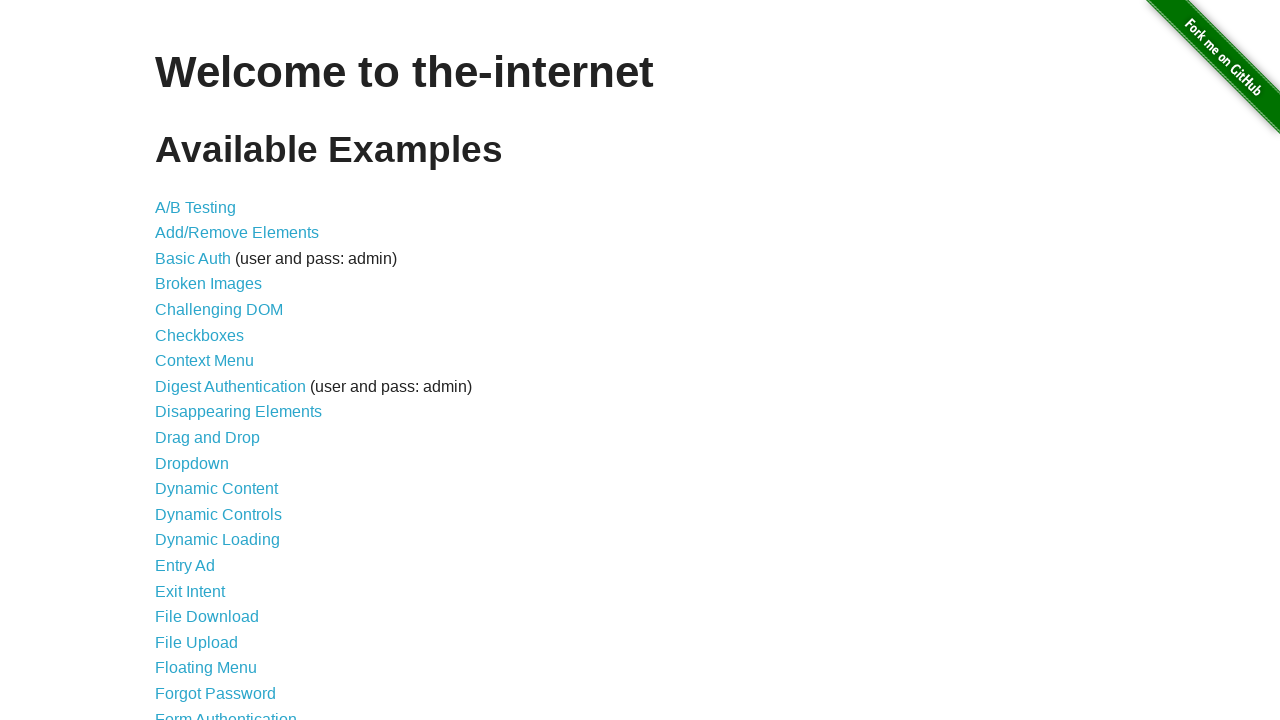

Injected jQuery Growl CSS styles into the page
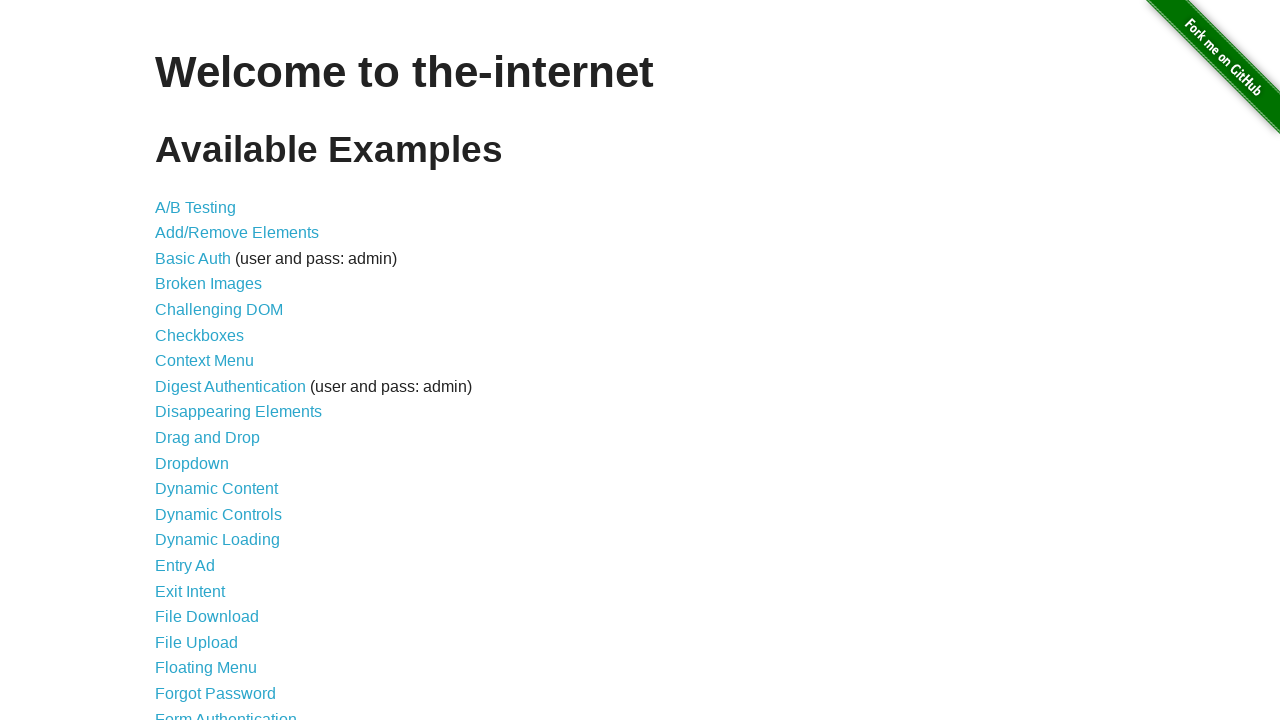

Displayed notification message using jQuery Growl
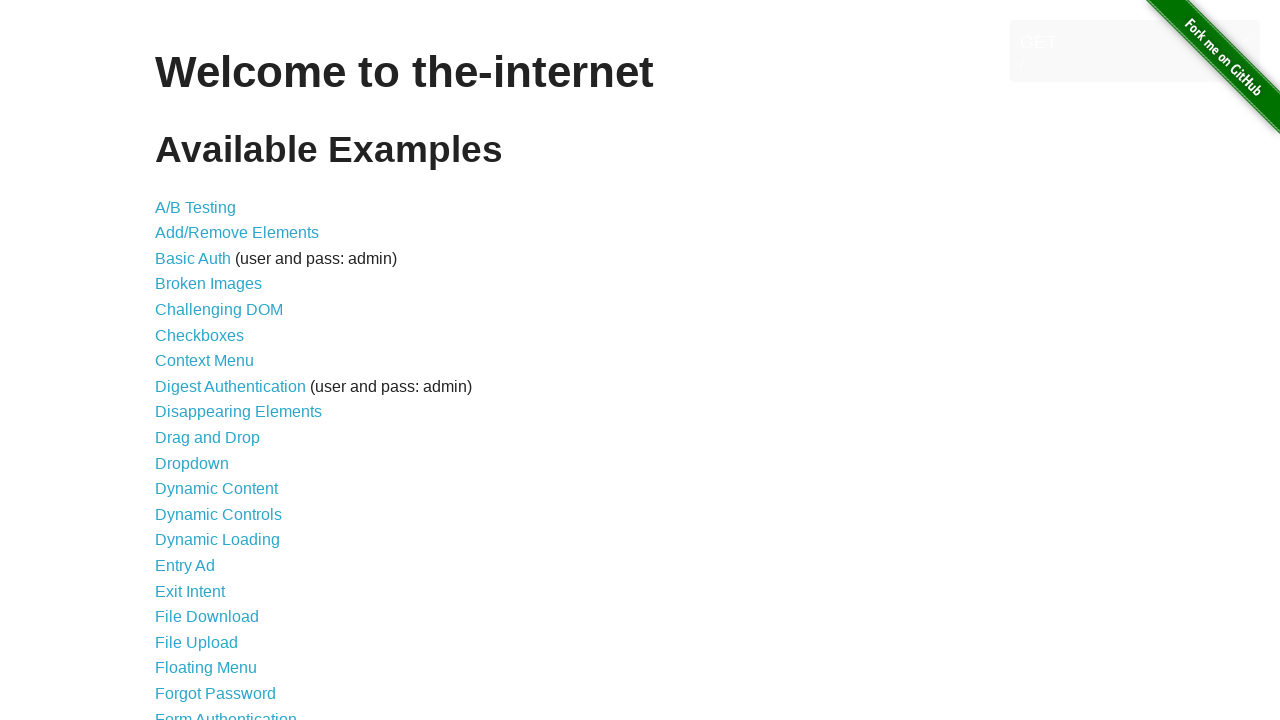

Waited for notification to be visible
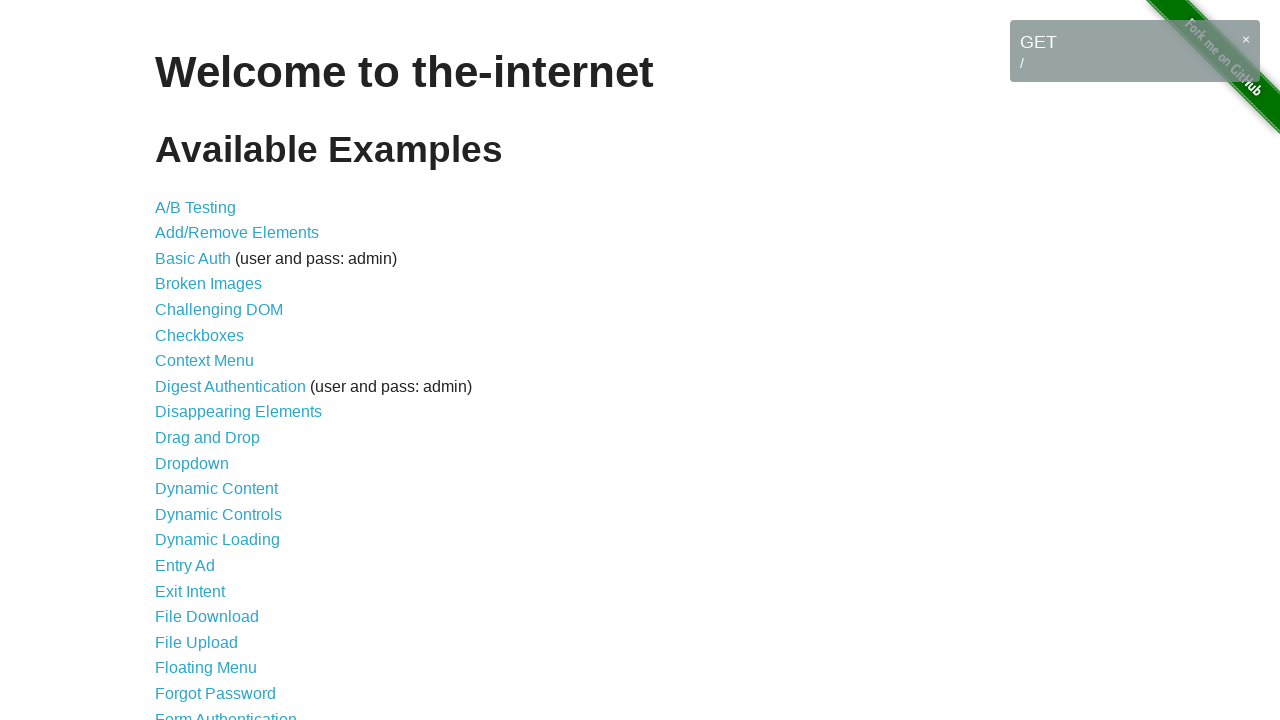

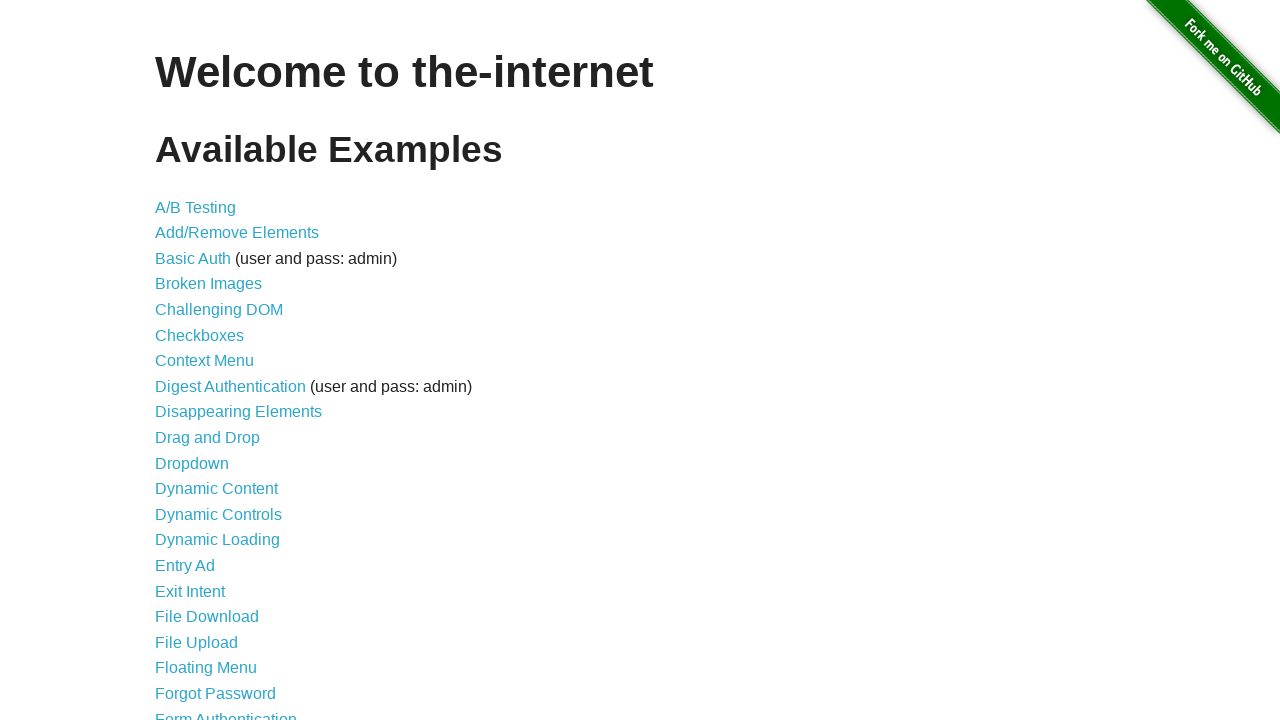